Tests sorting the Due column in descending order by clicking the column header twice and verifying the values are sorted from highest to lowest

Starting URL: http://the-internet.herokuapp.com/tables

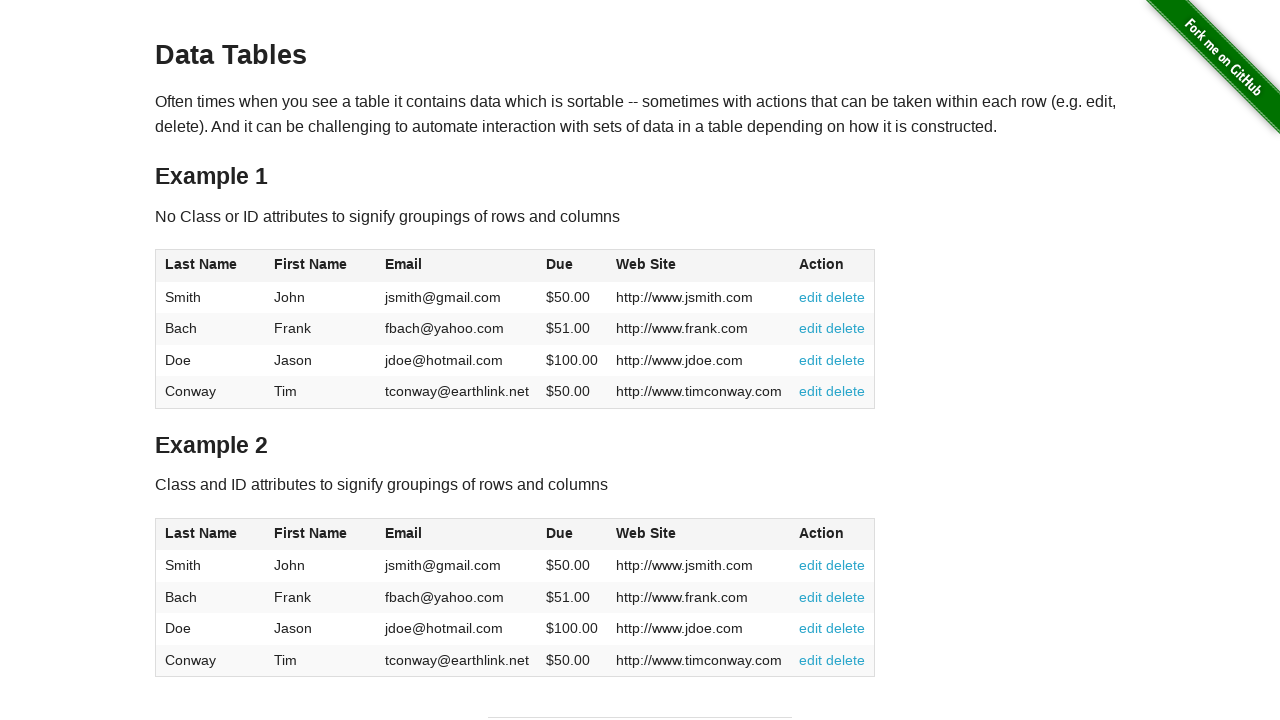

Clicked Due column header (first click) at (572, 266) on #table1 thead tr th:nth-of-type(4)
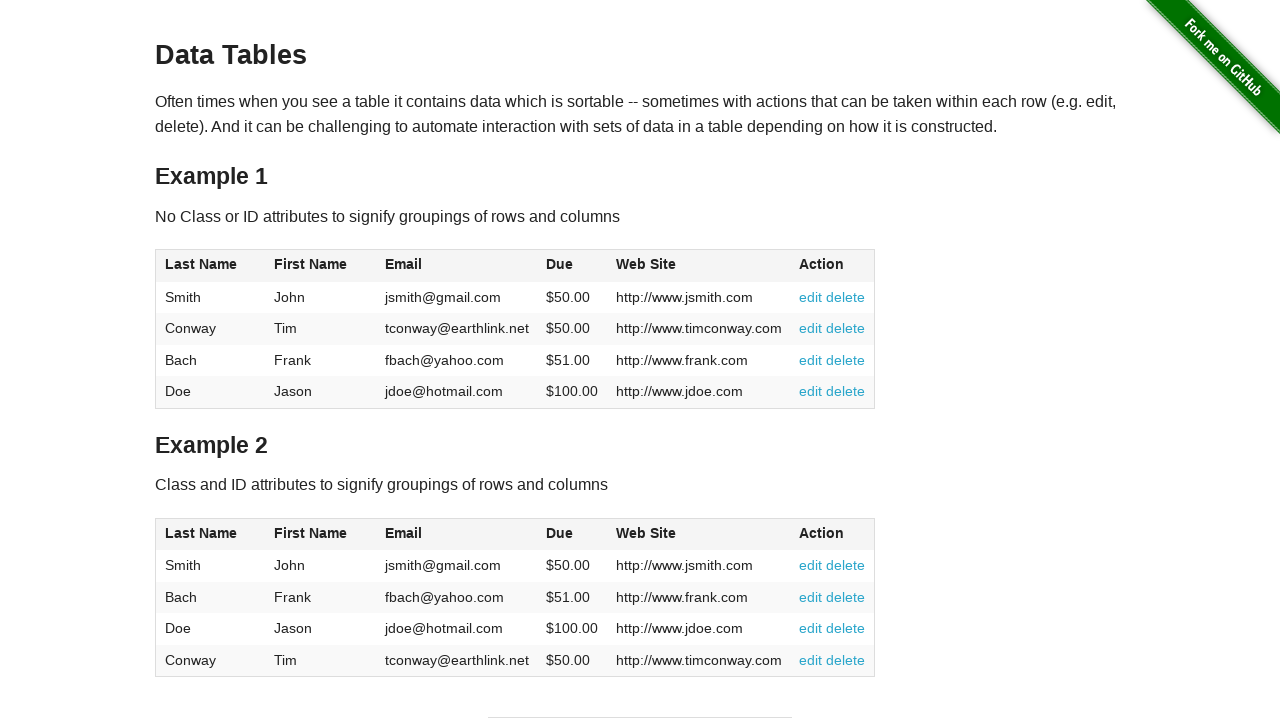

Clicked Due column header (second click) to sort descending at (572, 266) on #table1 thead tr th:nth-of-type(4)
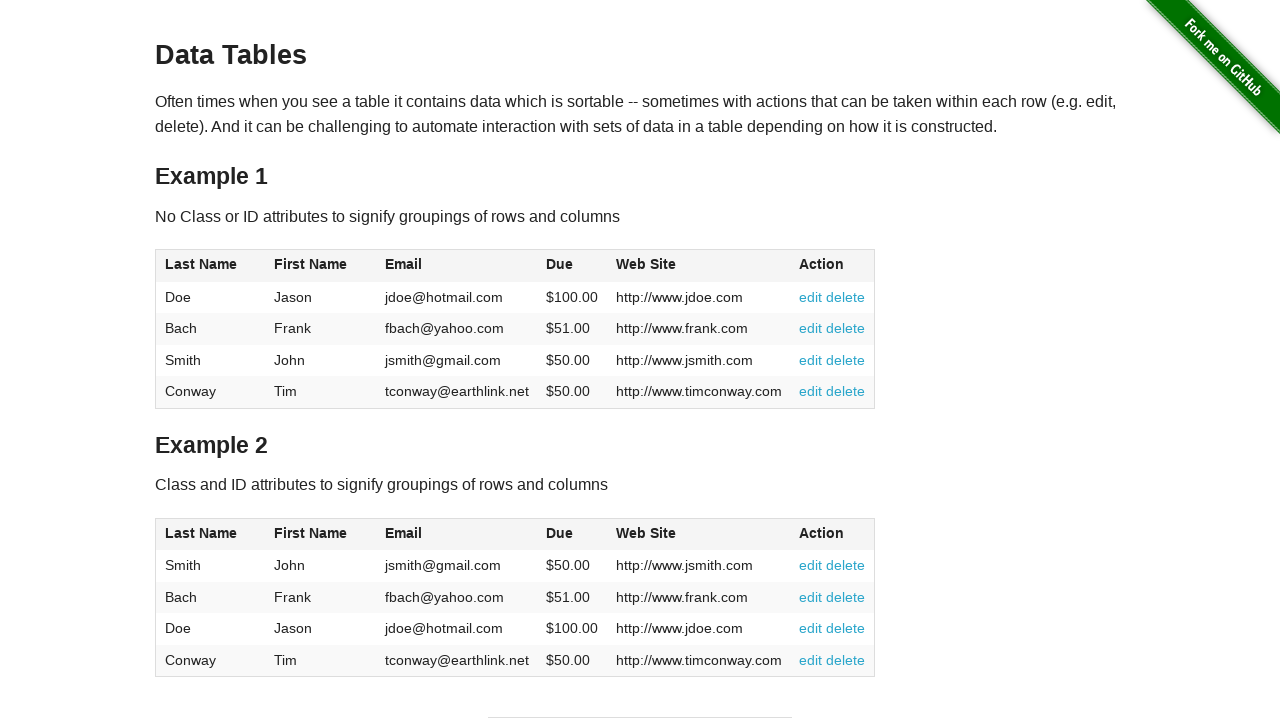

Table Due column values loaded
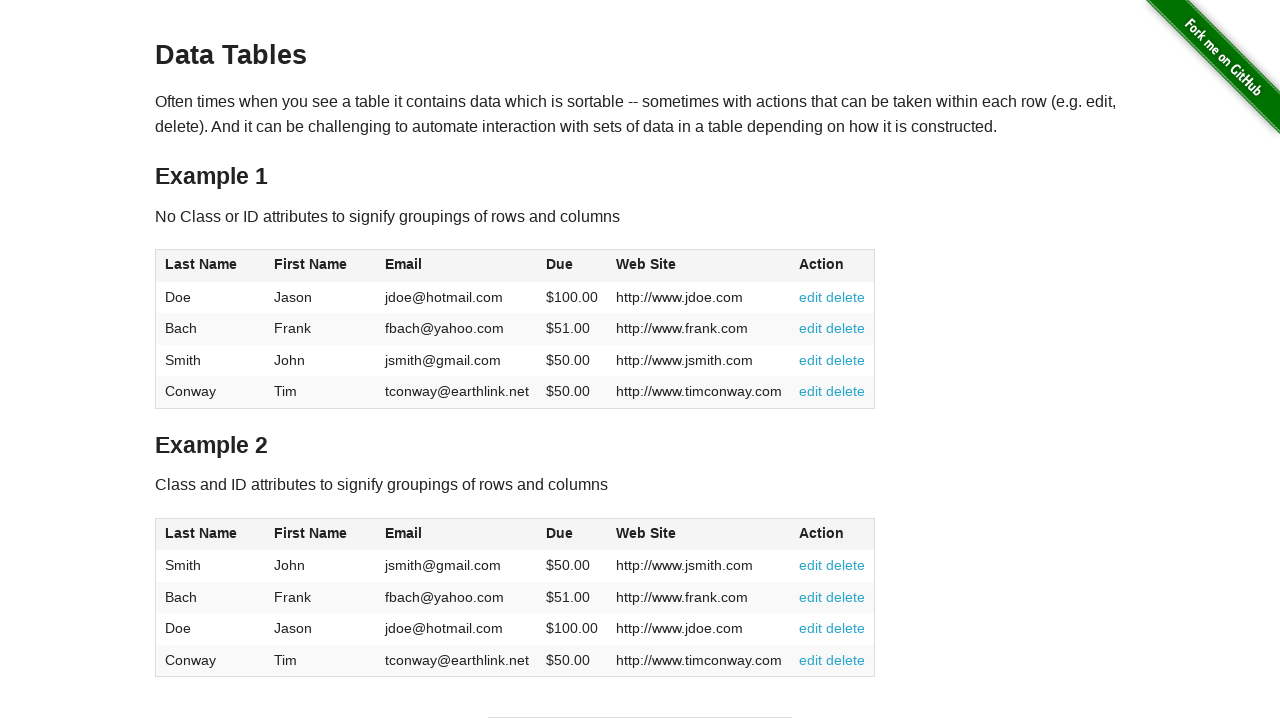

Retrieved all Due column values from table
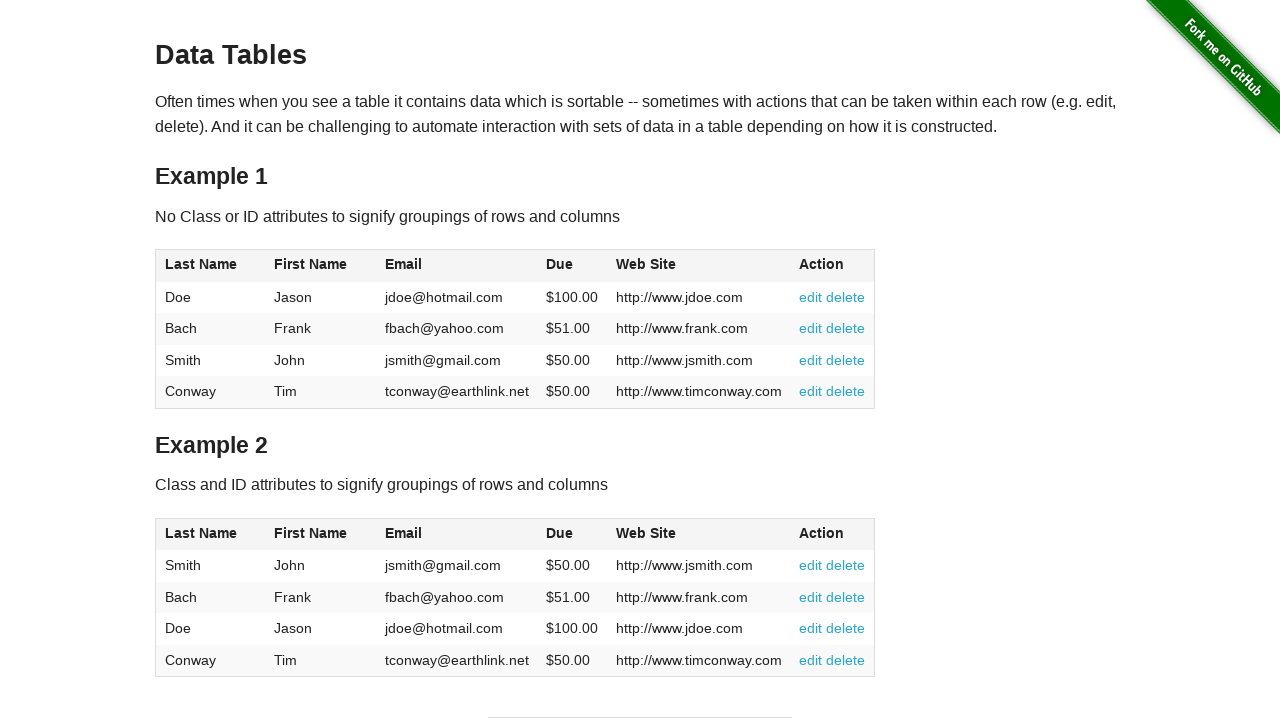

Extracted 4 Due values from table
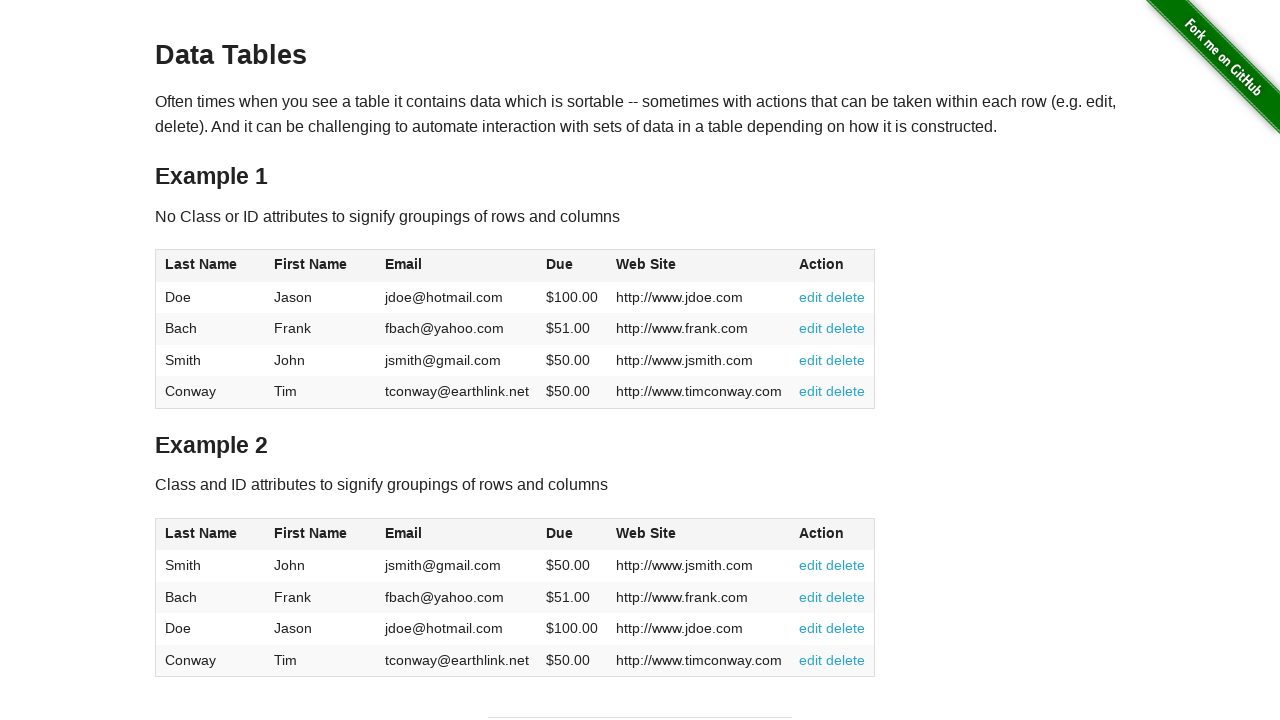

Verified Due column values are sorted in descending order: [100.0, 51.0, 50.0, 50.0]
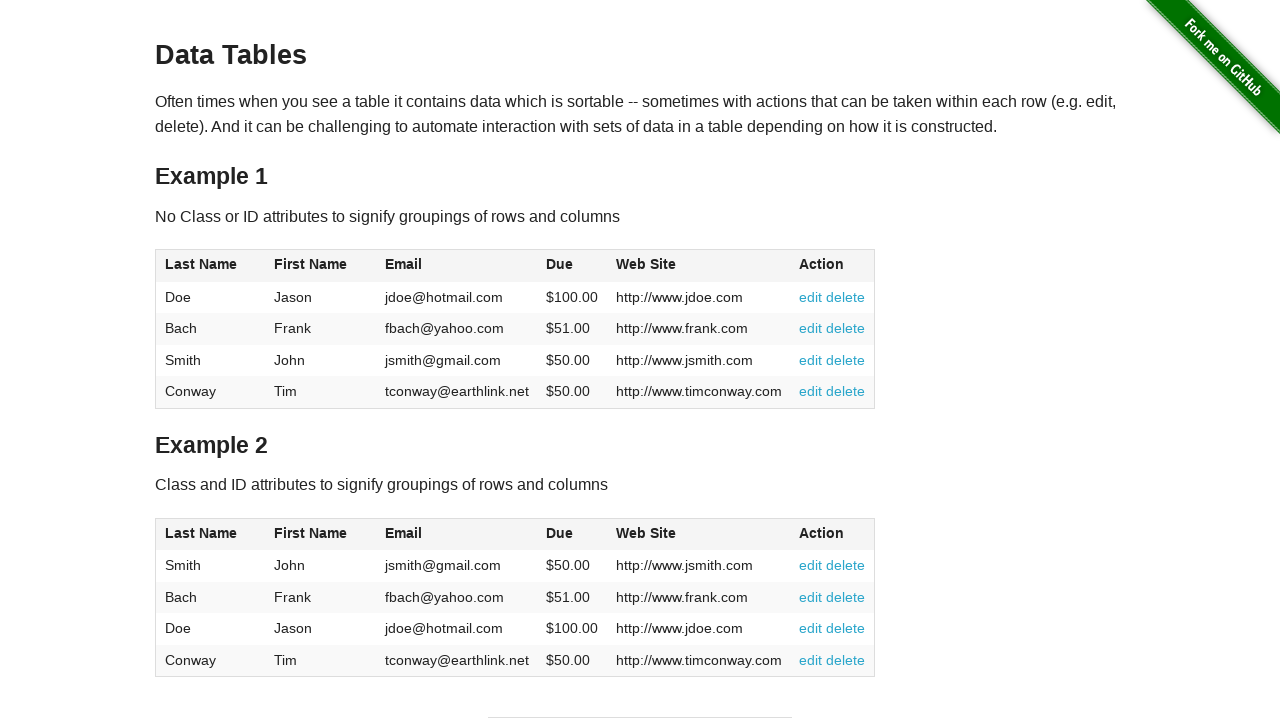

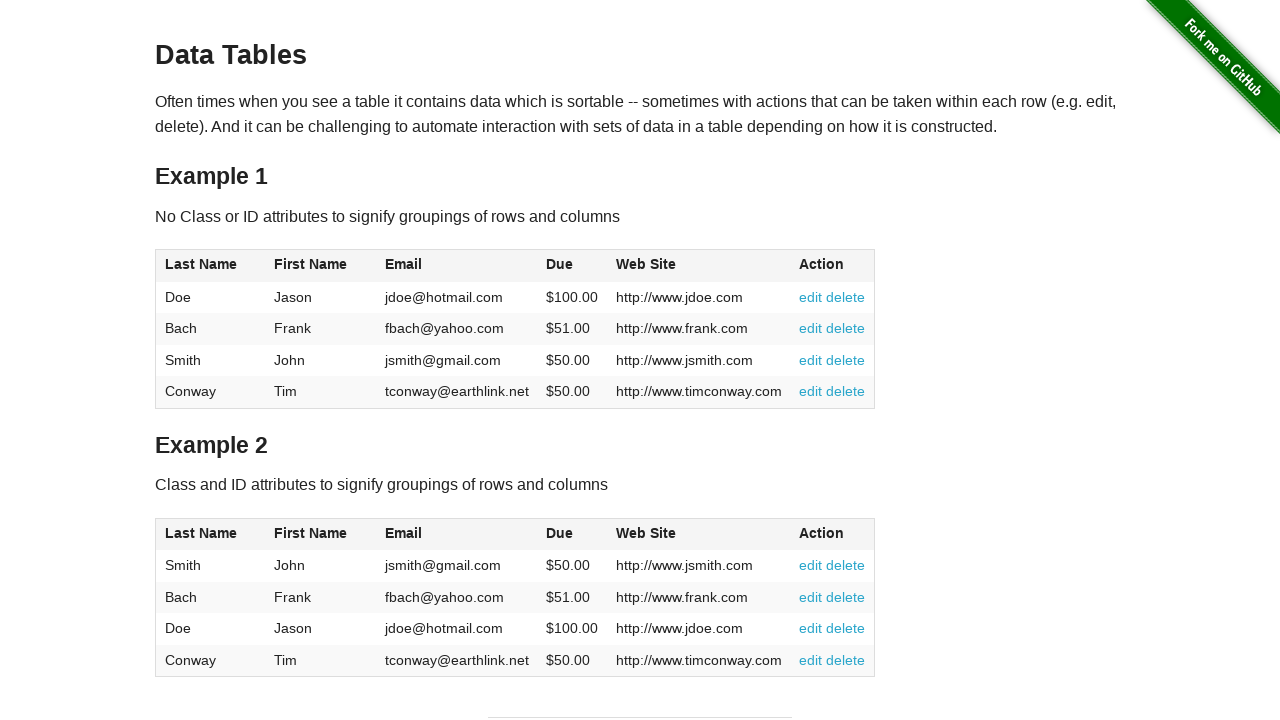